Tests GitHub's advanced search form by filling in search term, repository owner, date filter, and language selection, then submitting the form and waiting for search results to load.

Starting URL: https://github.com/search/advanced

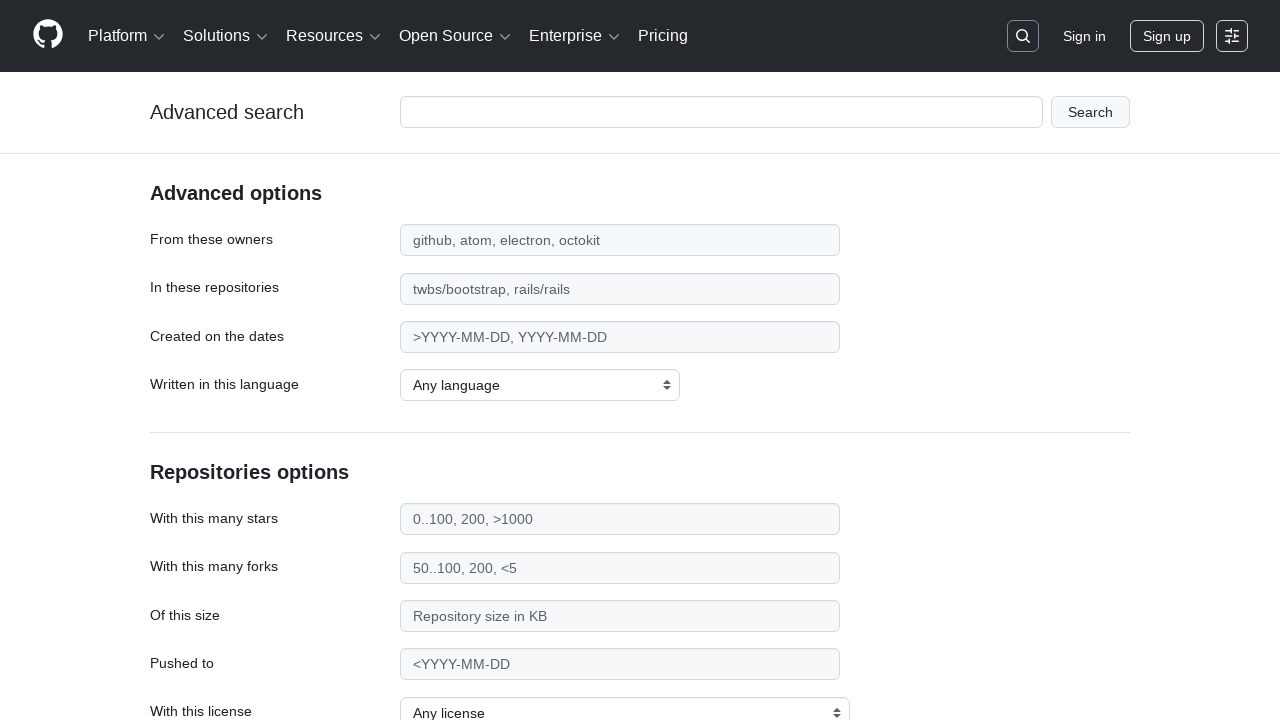

Filled search term field with 'web-scraping' on #adv_code_search input.js-advanced-search-input
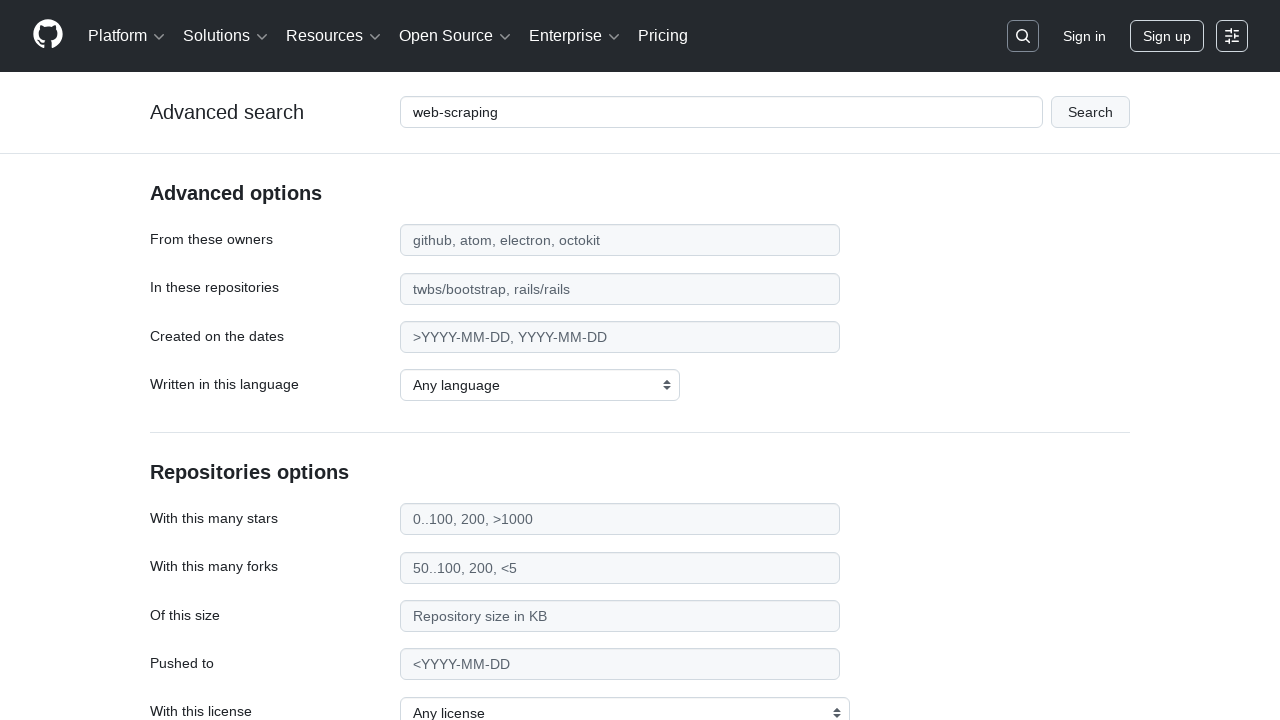

Filled repository owner field with 'microsoft' on #search_from
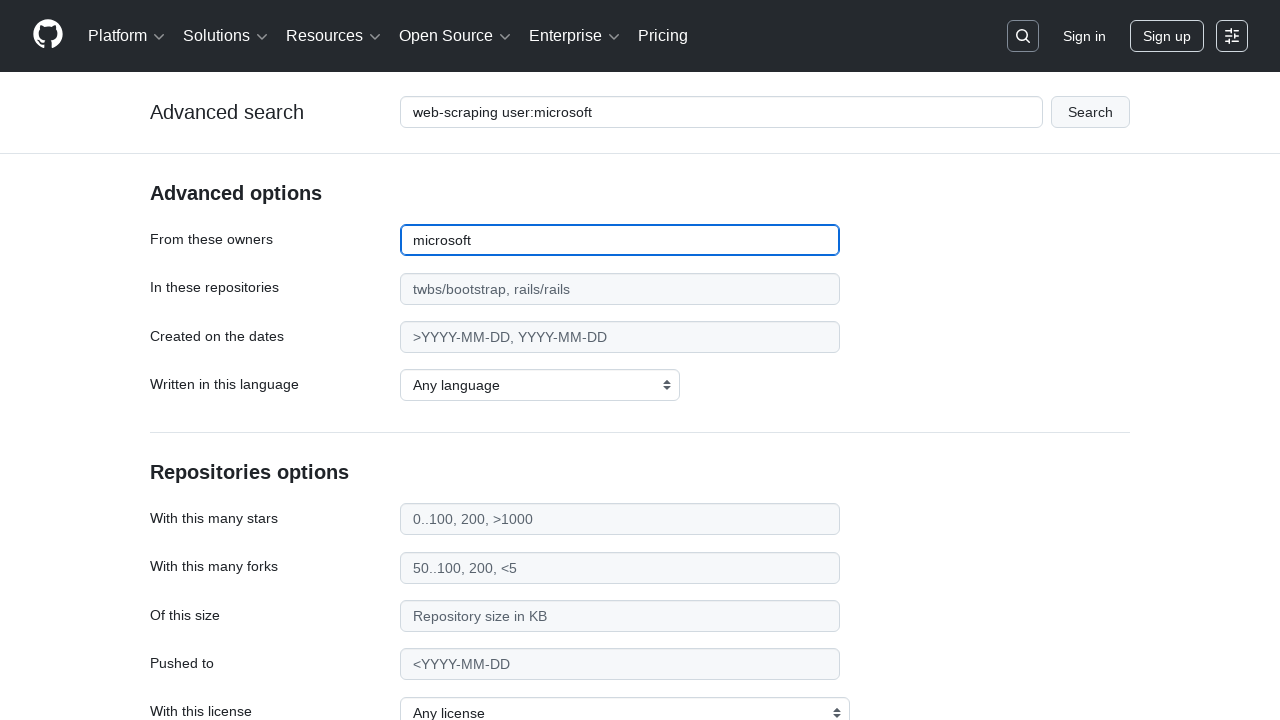

Filled date filter field with '>2020' on #search_date
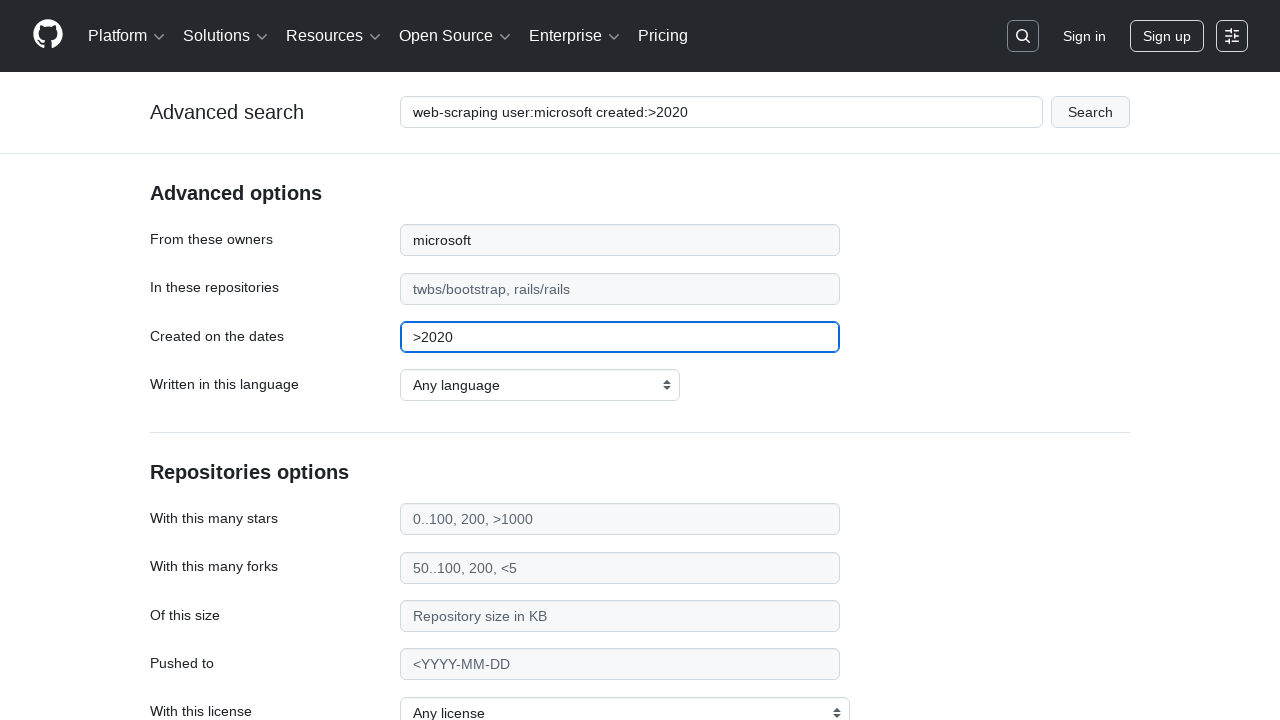

Selected 'Python' from language dropdown on select#search_language
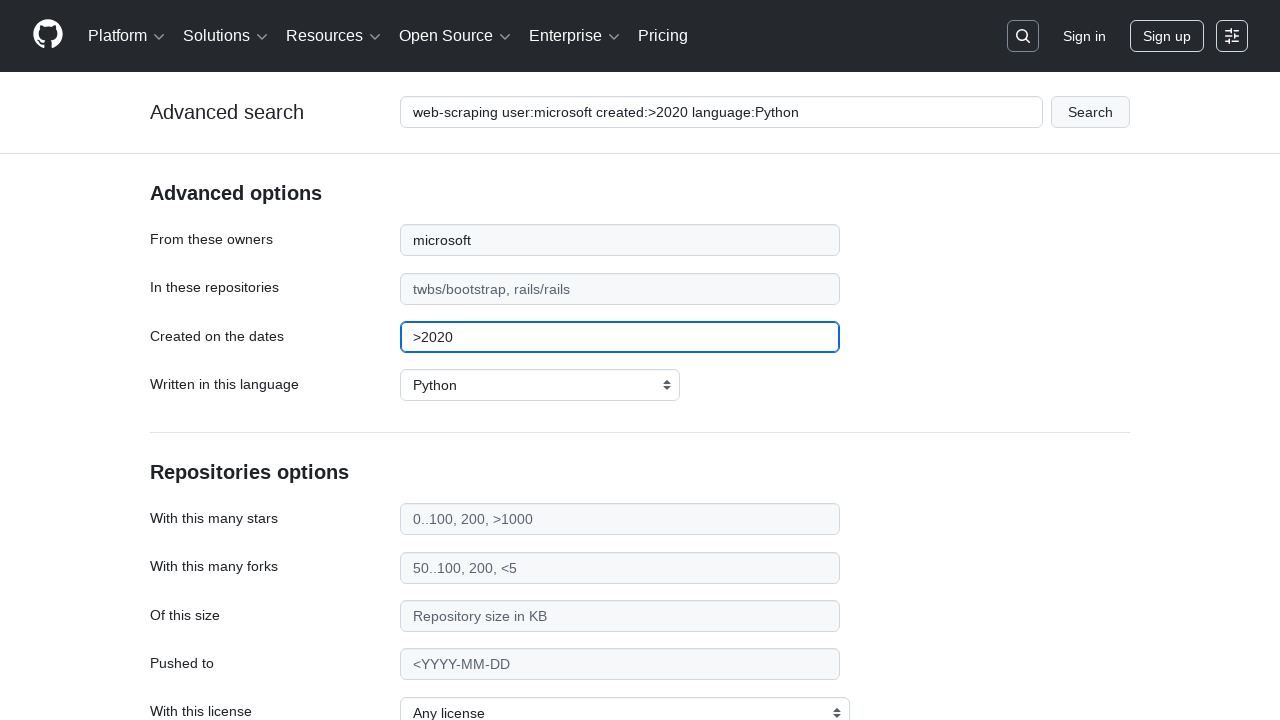

Clicked submit button to search GitHub advanced search at (1090, 112) on #adv_code_search button[type="submit"]
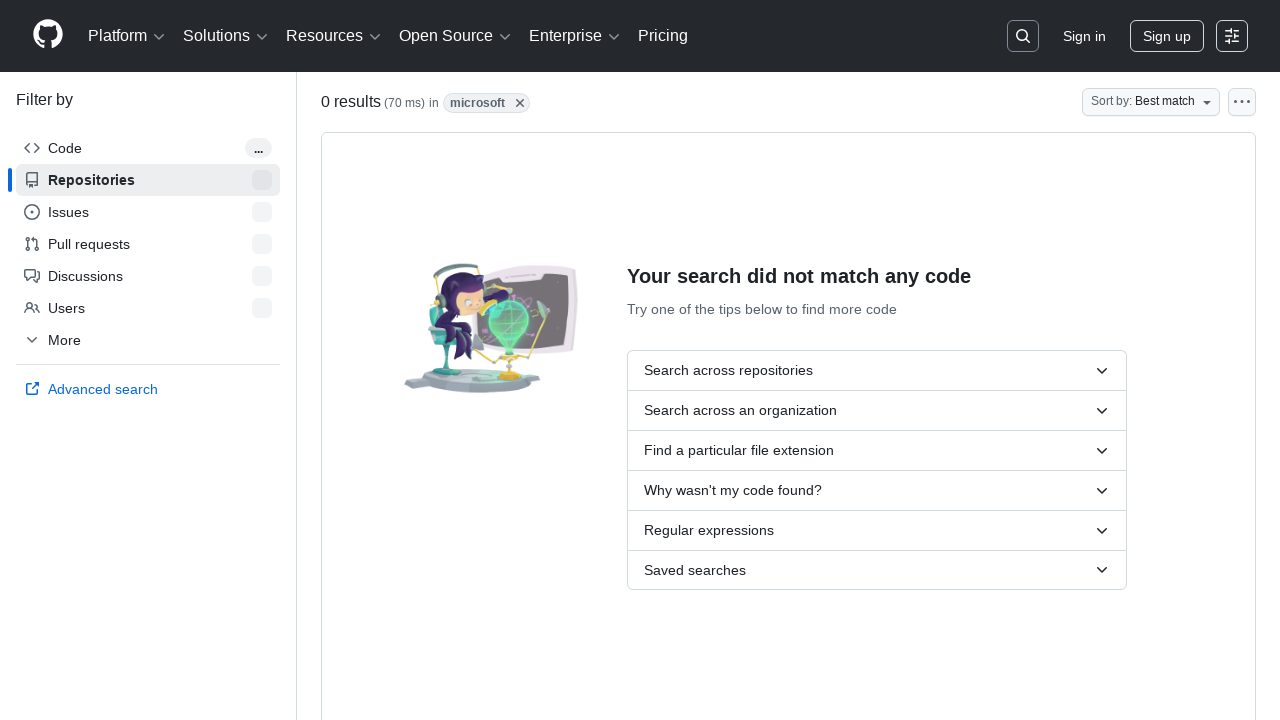

Search results page loaded with networkidle state
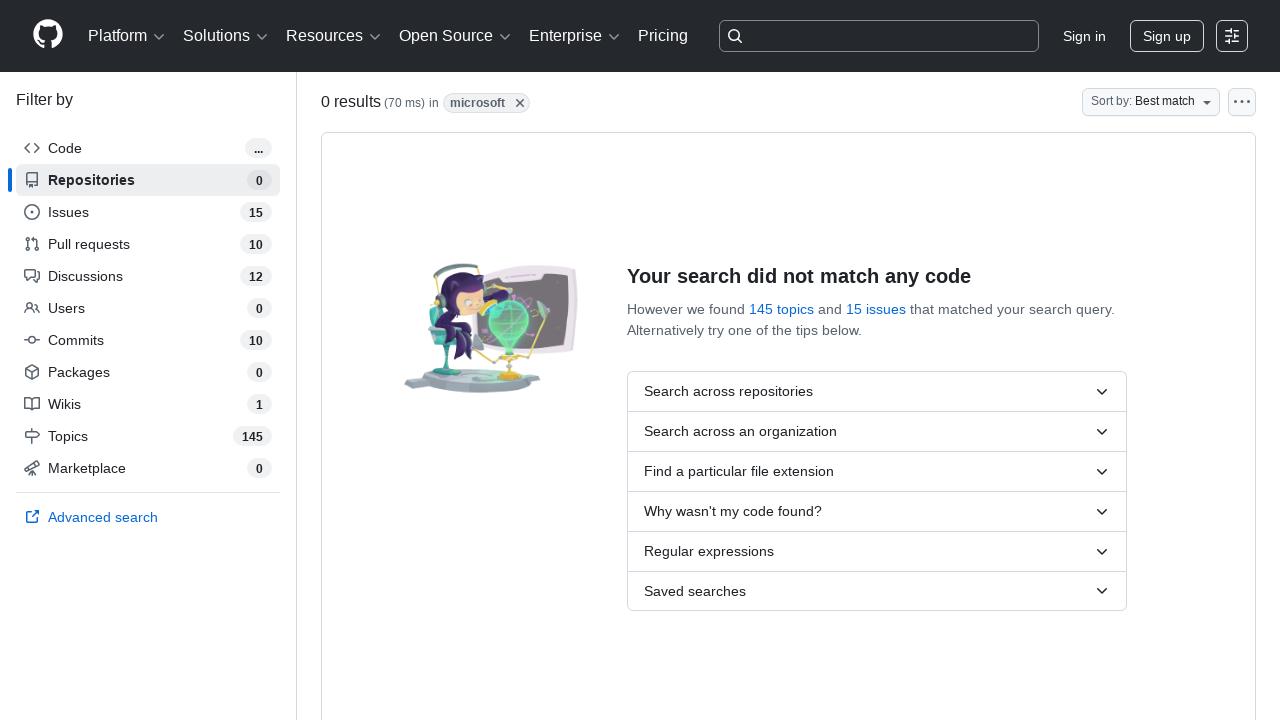

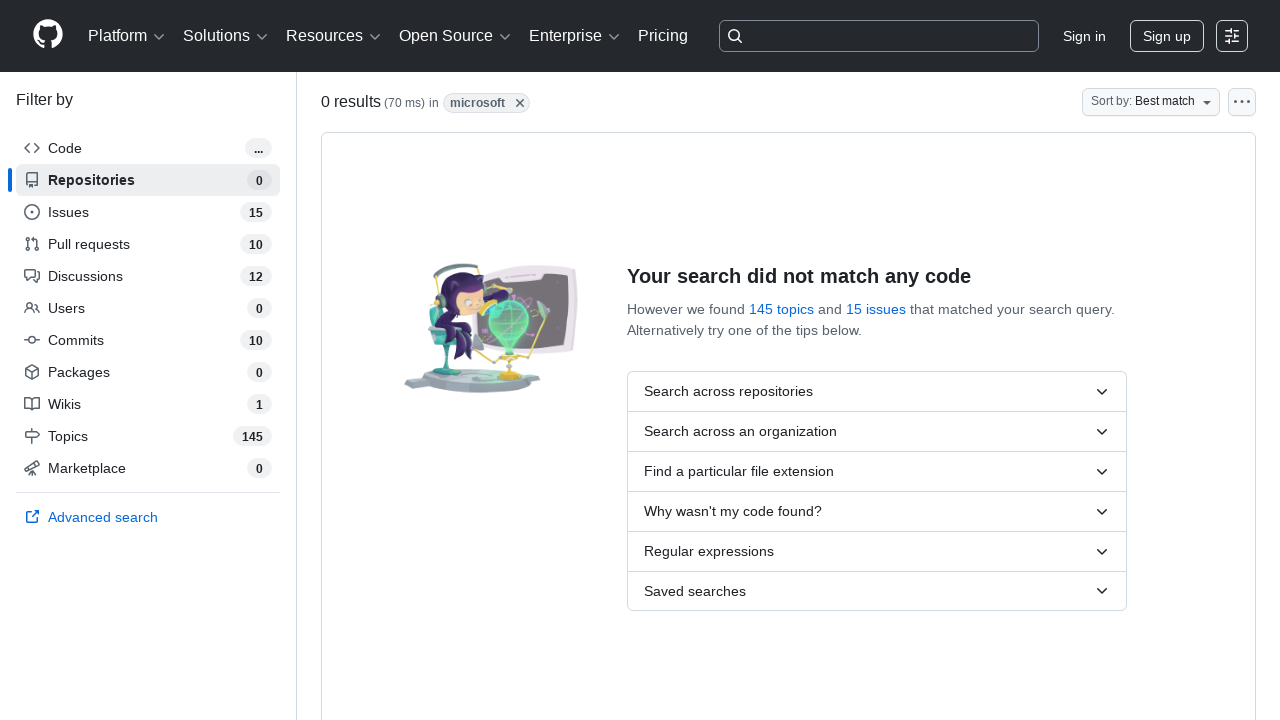